Tests that the todo count updates correctly as items are added

Starting URL: https://demo.playwright.dev/todomvc

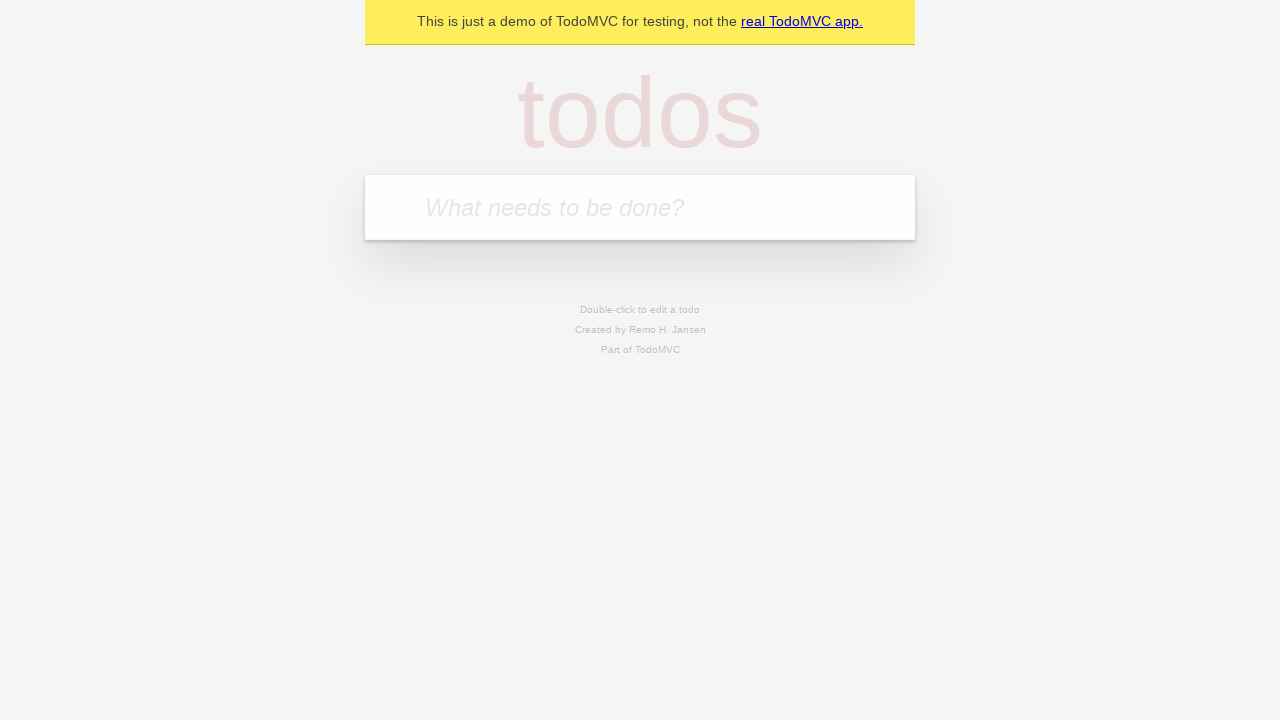

Located the 'What needs to be done?' input field
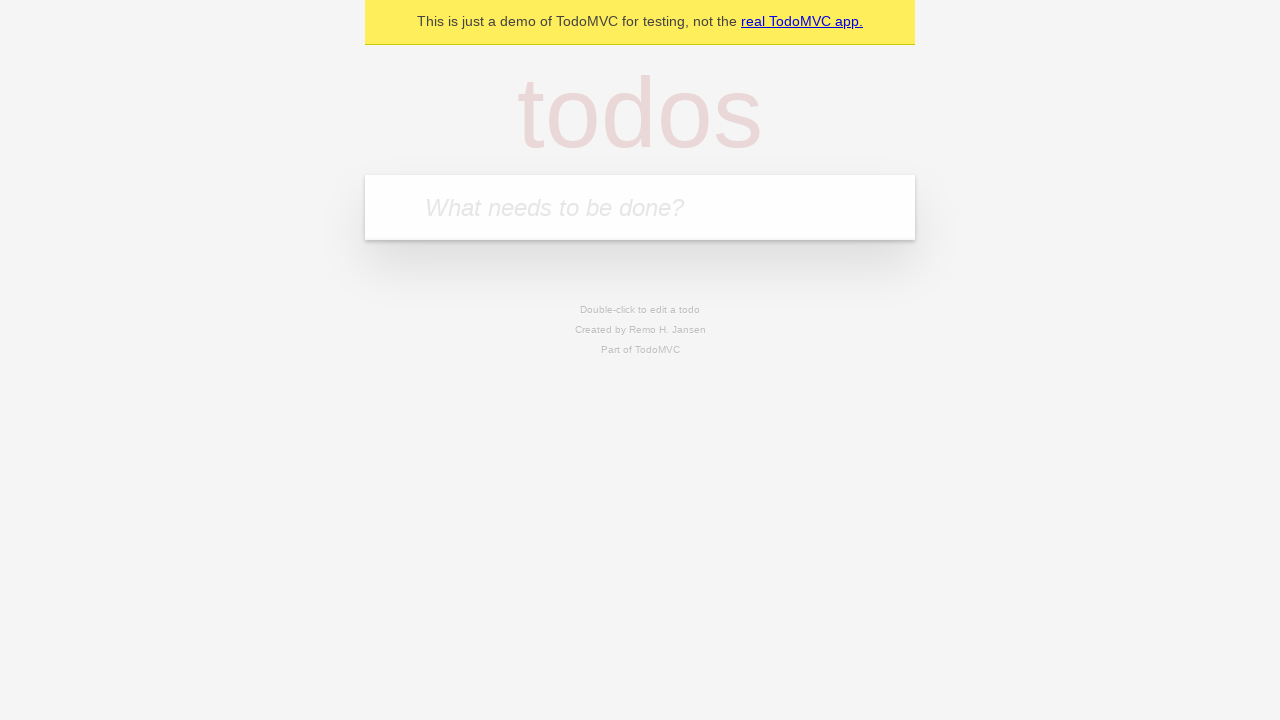

Filled first todo input with 'buy some cheese' on internal:attr=[placeholder="What needs to be done?"i]
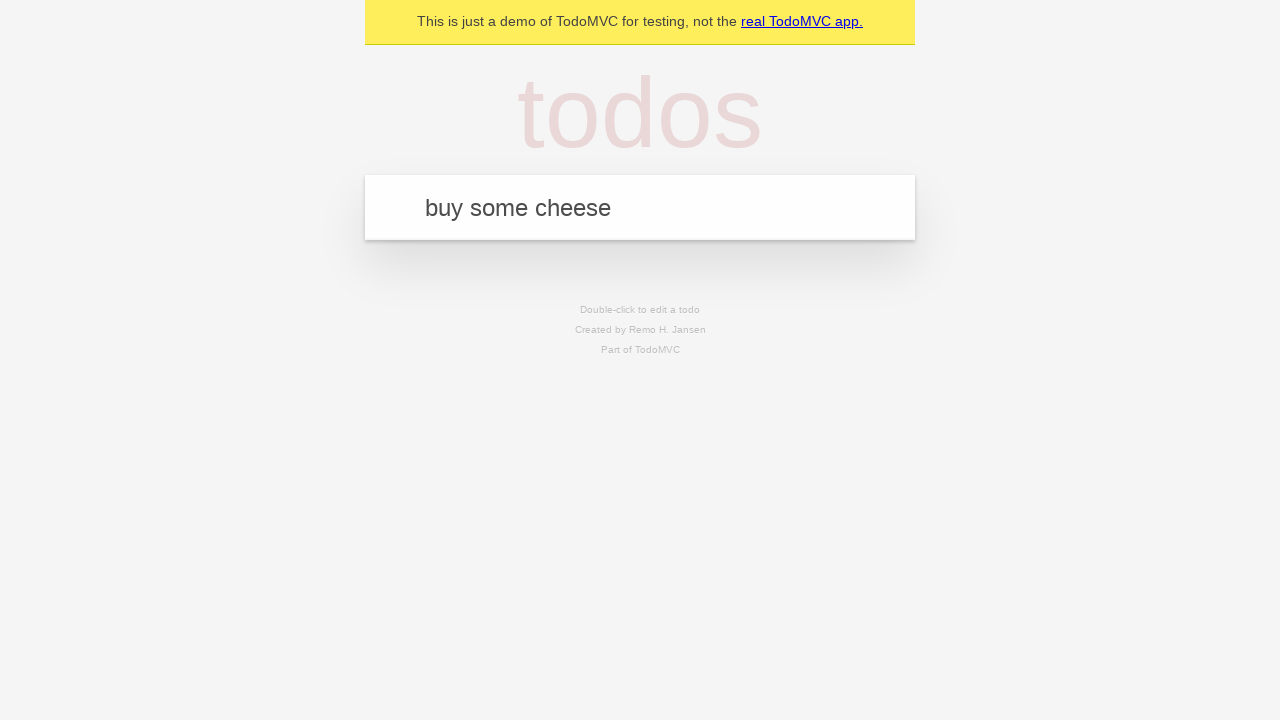

Pressed Enter to add first todo item on internal:attr=[placeholder="What needs to be done?"i]
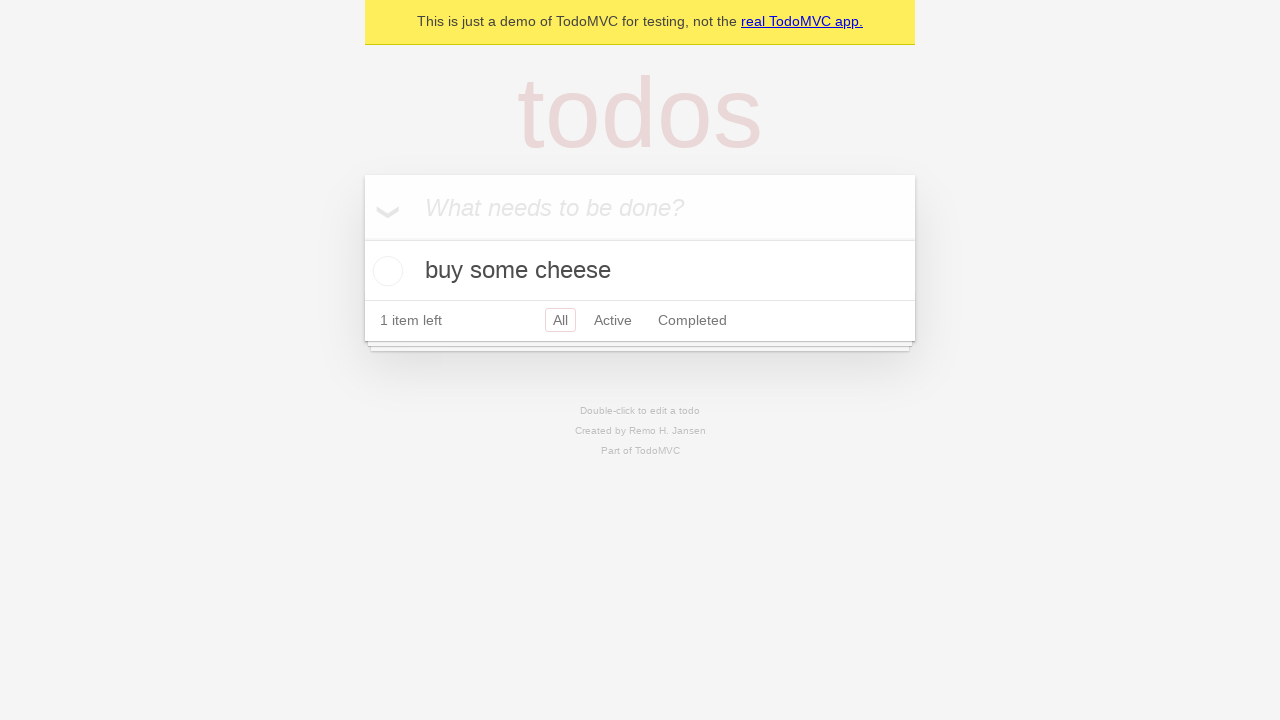

Todo count element appeared showing 1 item
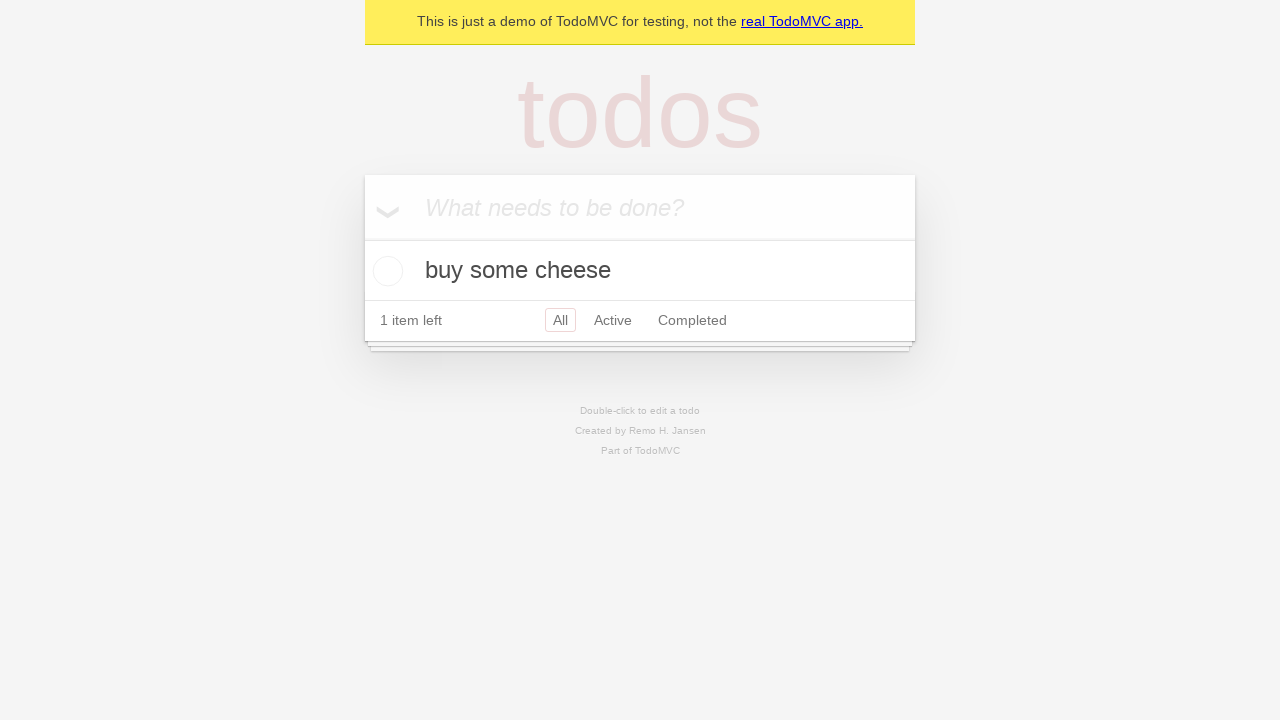

Filled second todo input with 'feed the cat' on internal:attr=[placeholder="What needs to be done?"i]
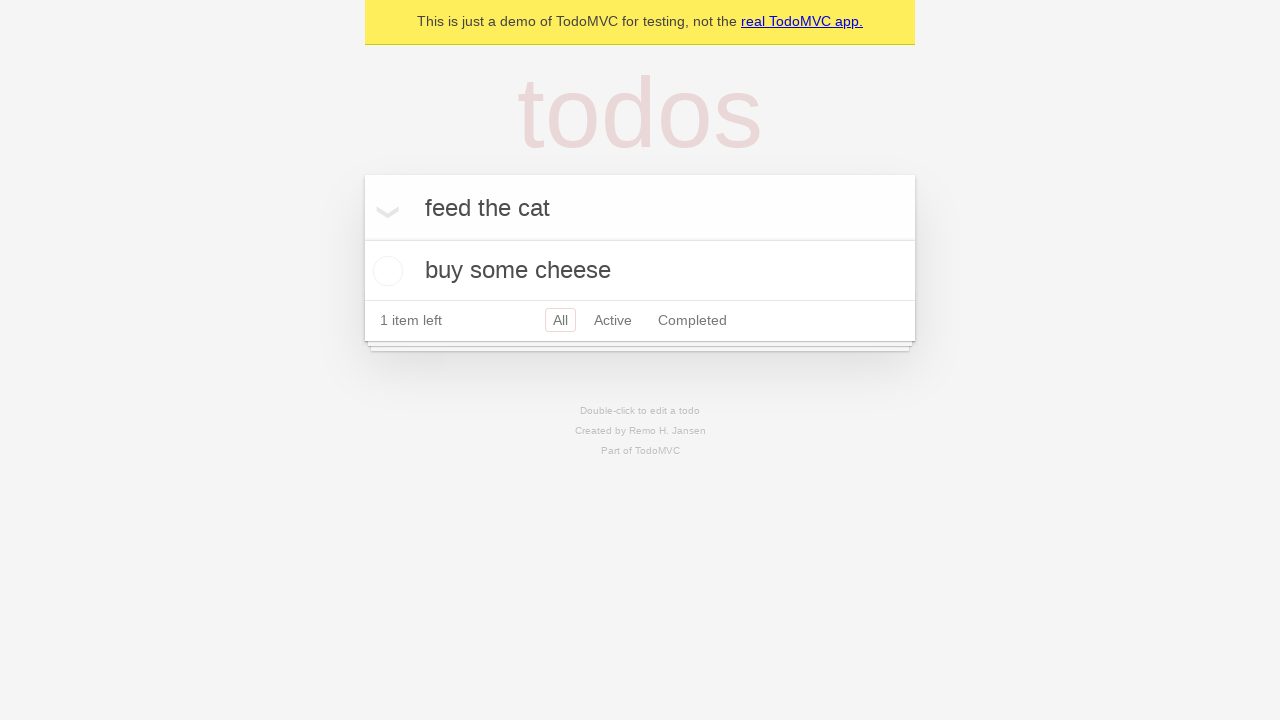

Pressed Enter to add second todo item on internal:attr=[placeholder="What needs to be done?"i]
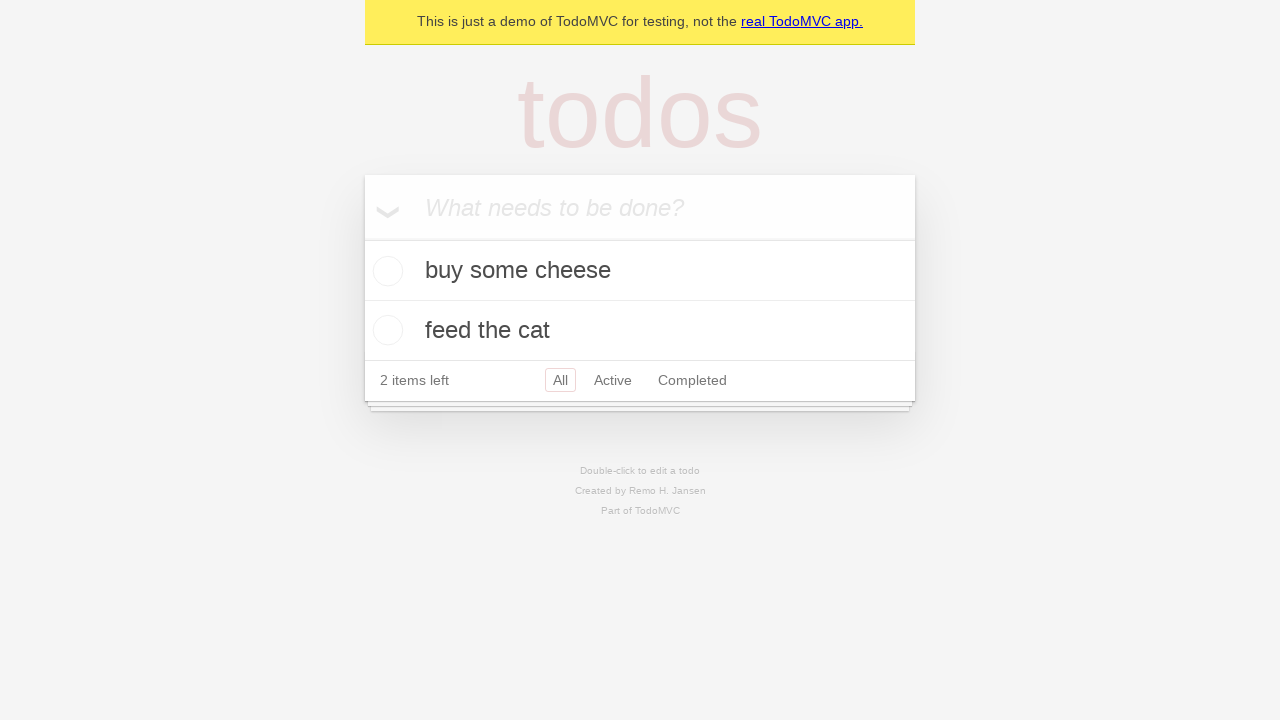

Todo count updated to show 2 items
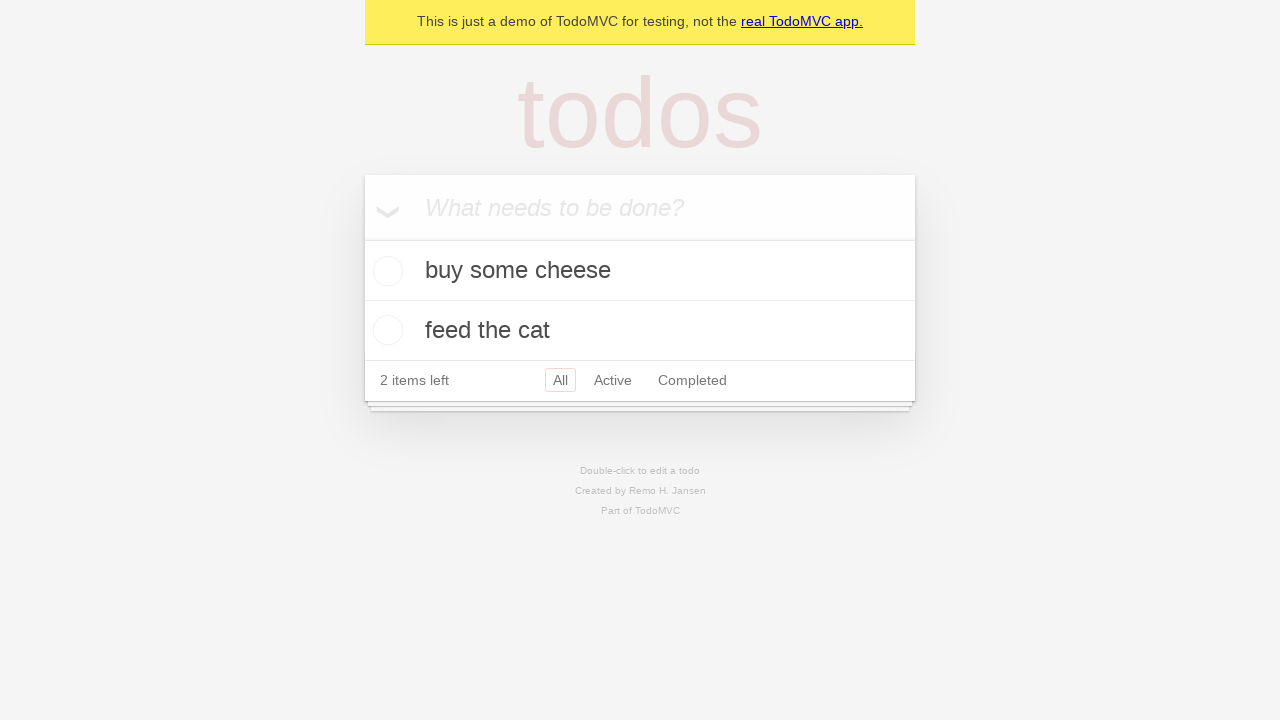

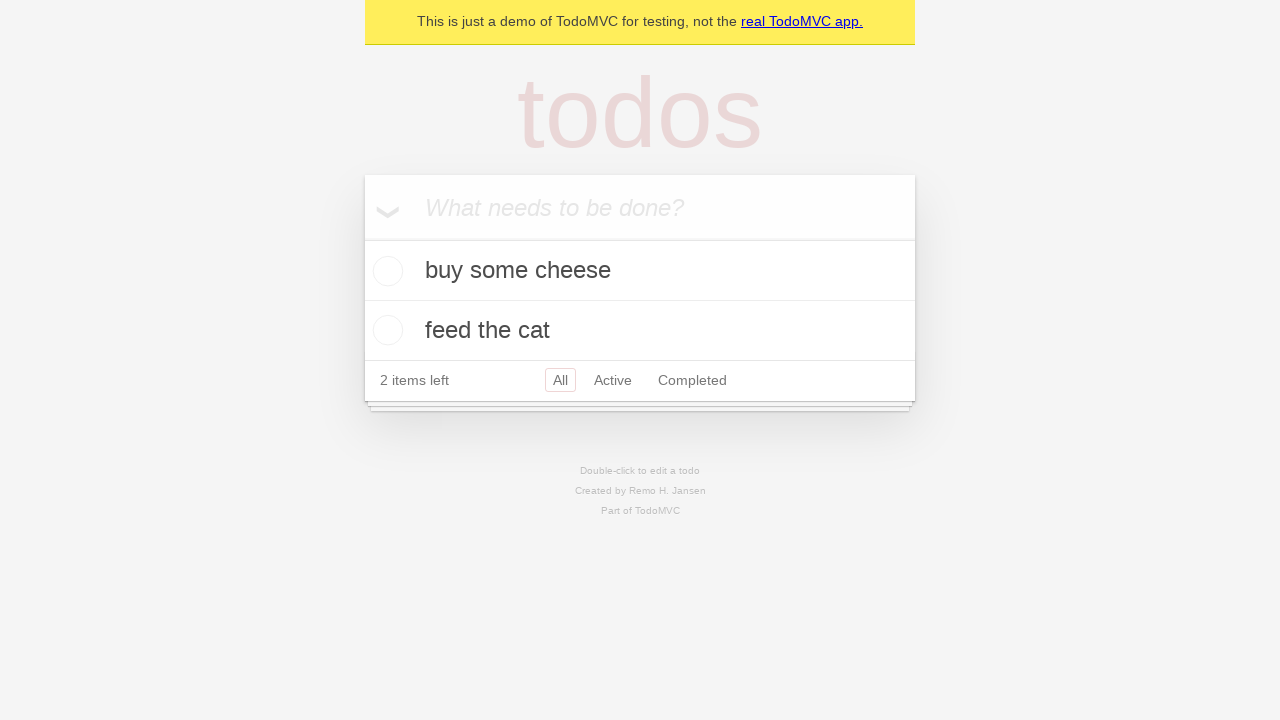